Tests window handling functionality by clicking a button that opens new windows, then iterating through all windows and closing the child windows while keeping the parent window

Starting URL: https://leafground.com/window.xhtml

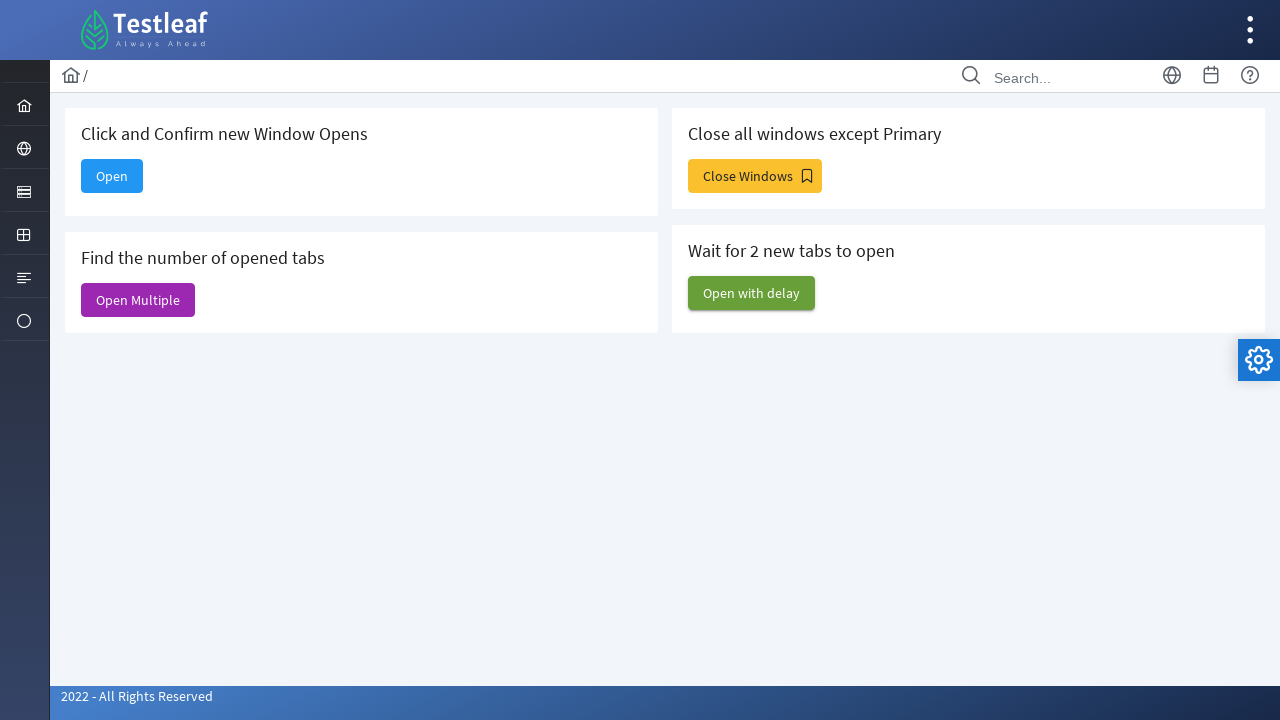

Stored parent page reference
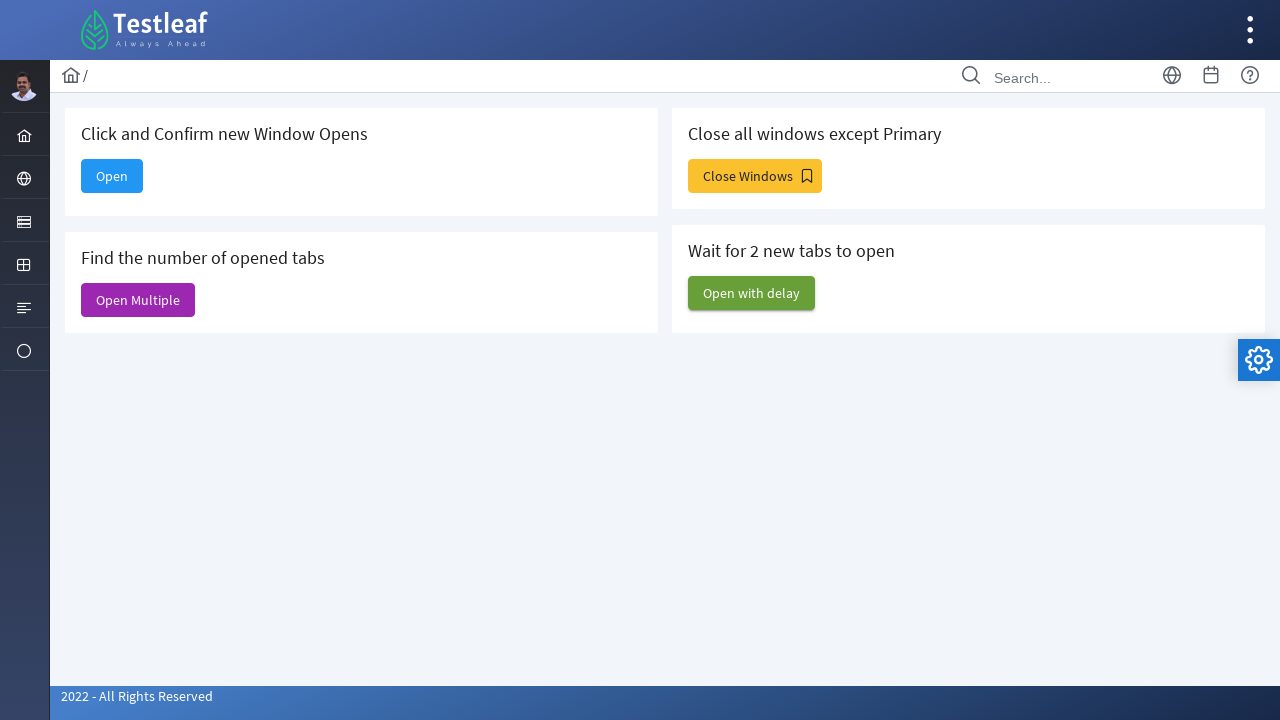

Clicked 'Close Windows' button to open new windows at (755, 176) on xpath=//span[text()='Close Windows']
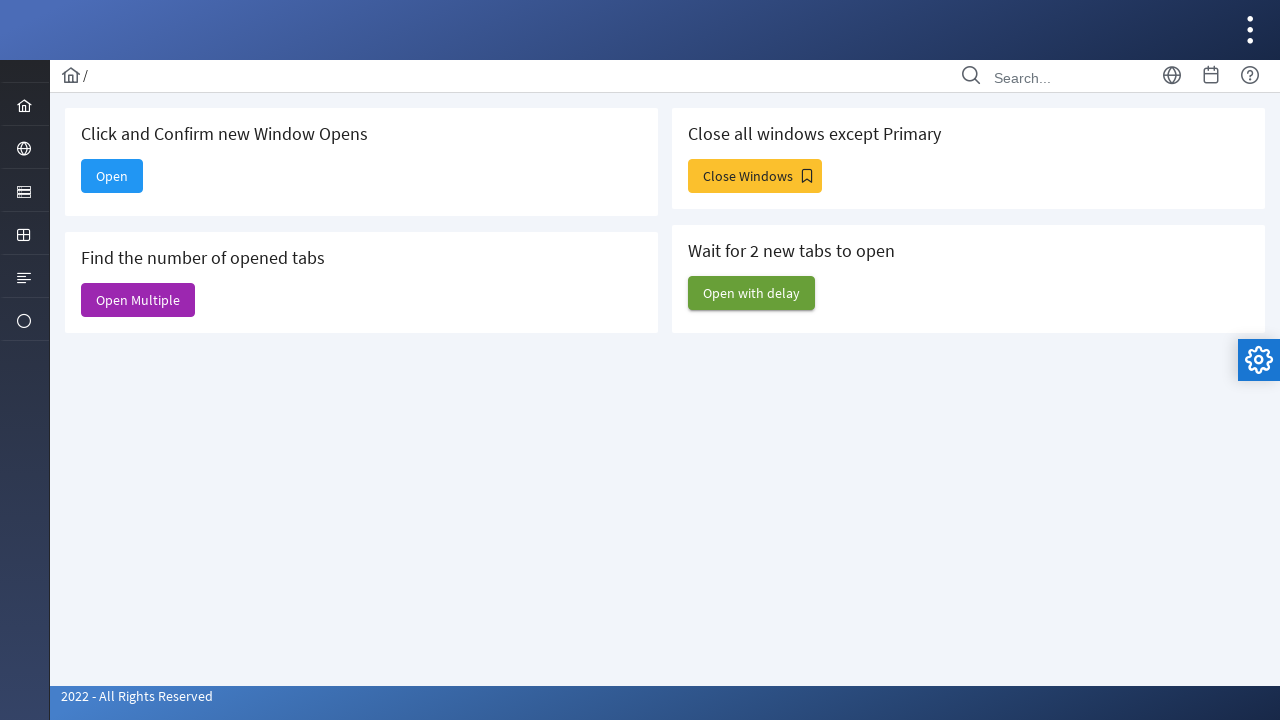

Waited 2 seconds for new windows to open
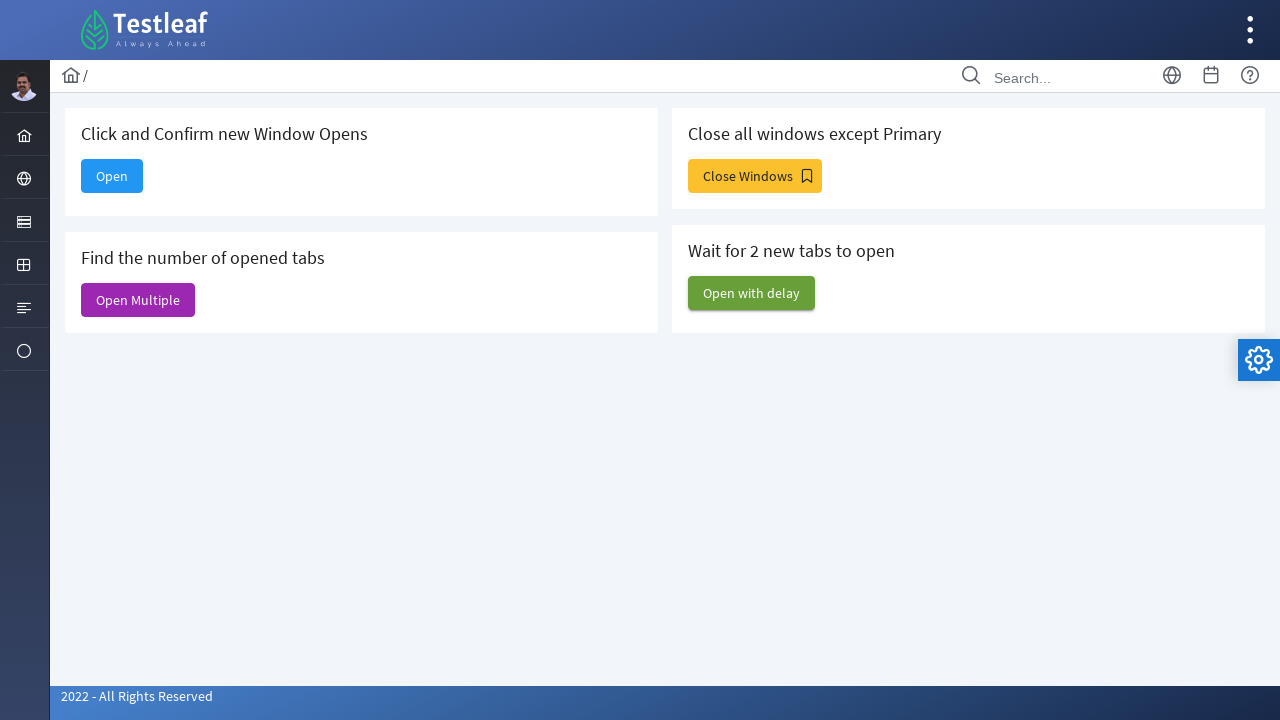

Retrieved all open pages from context (total: 7)
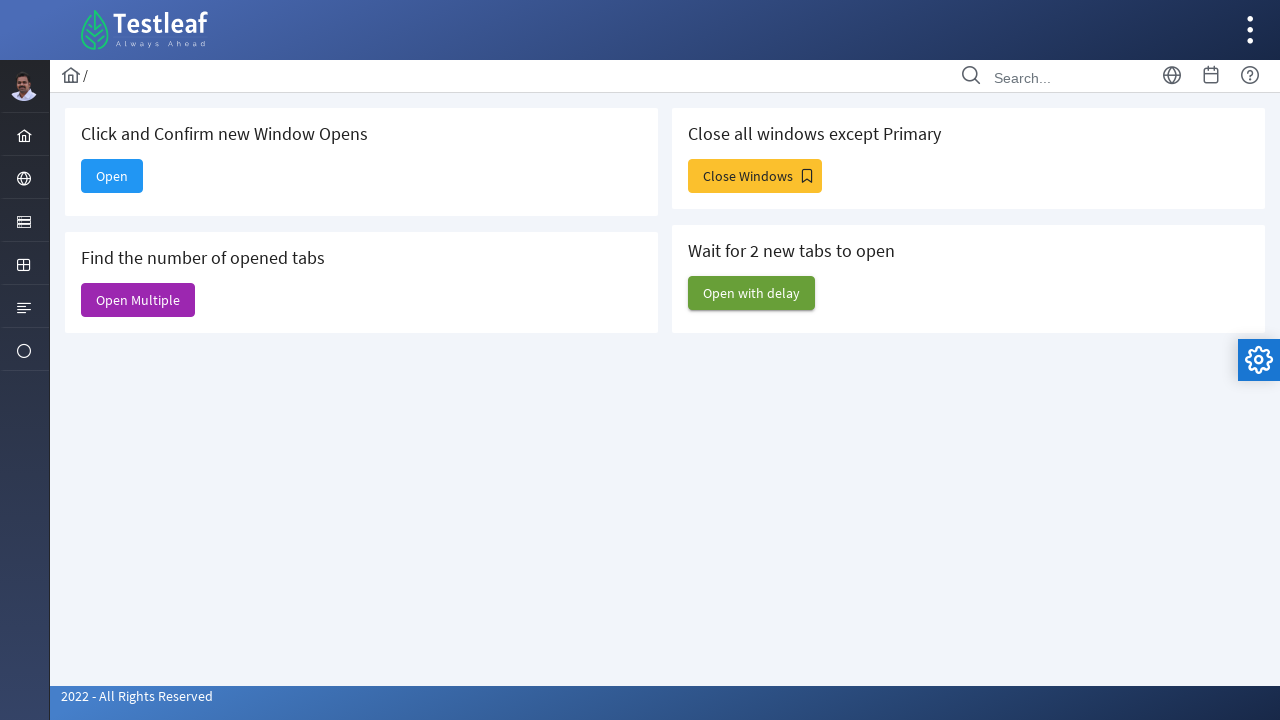

Closed a child window
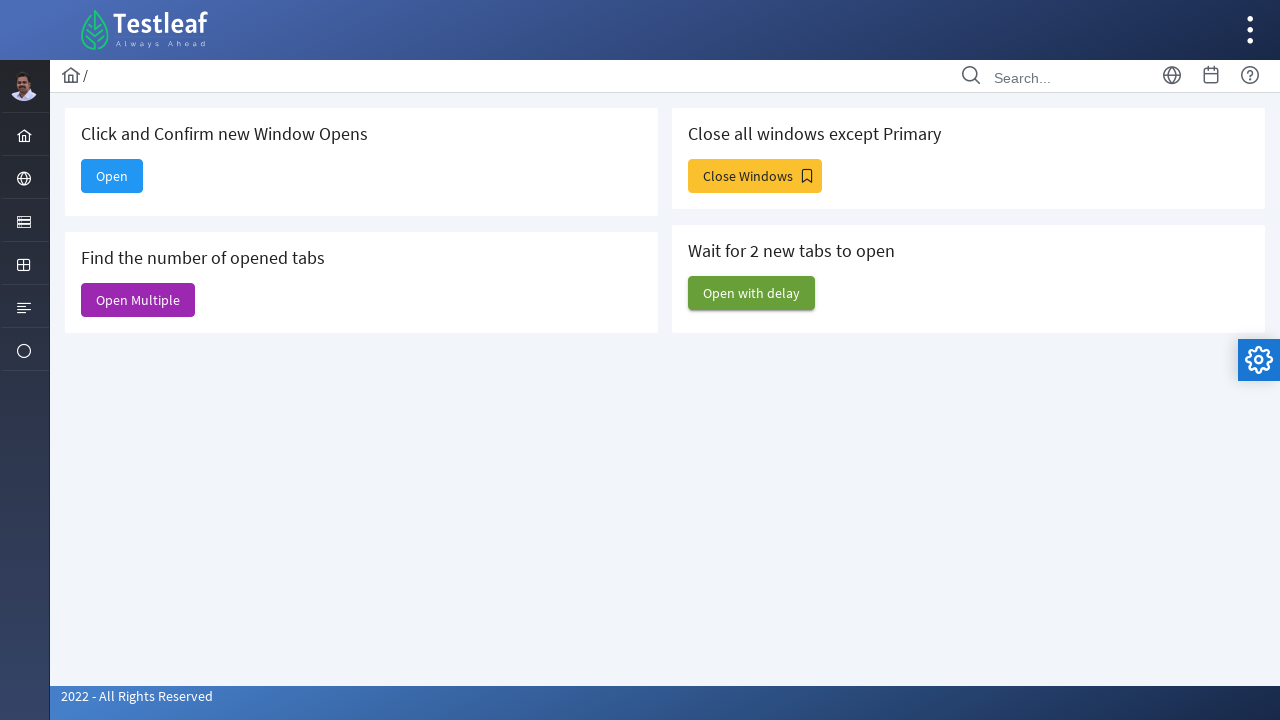

Closed a child window
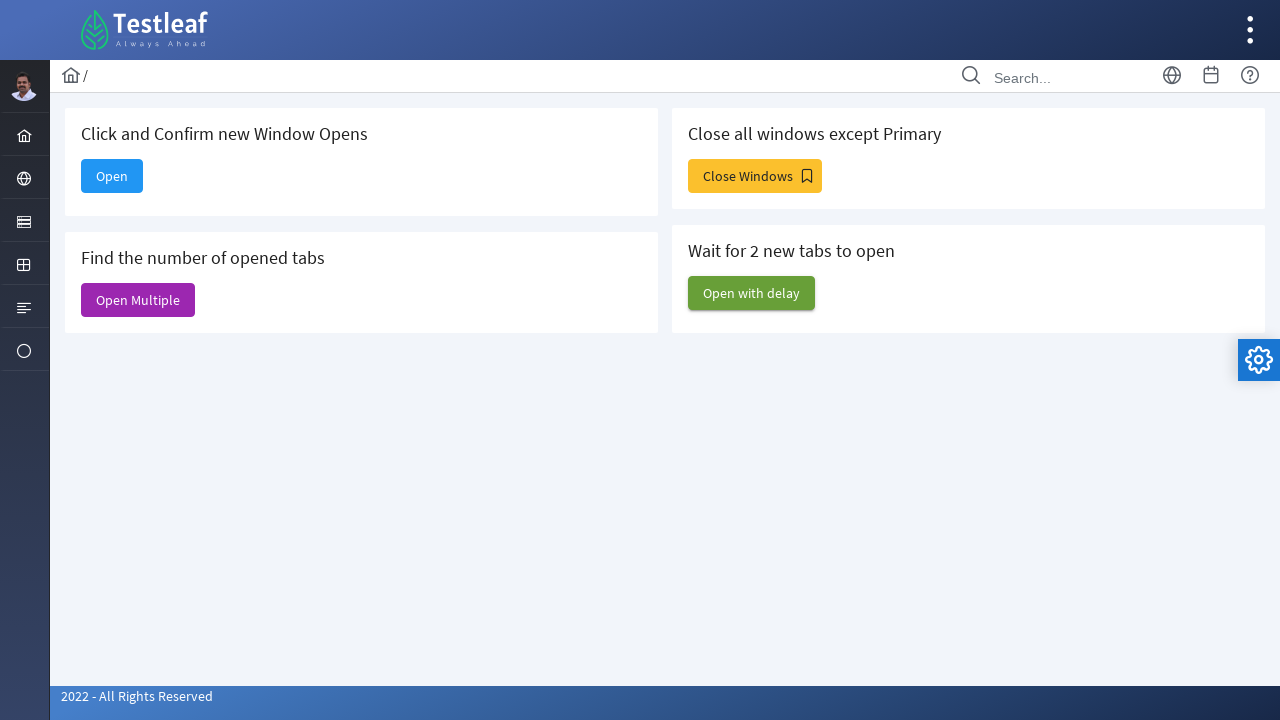

Closed a child window
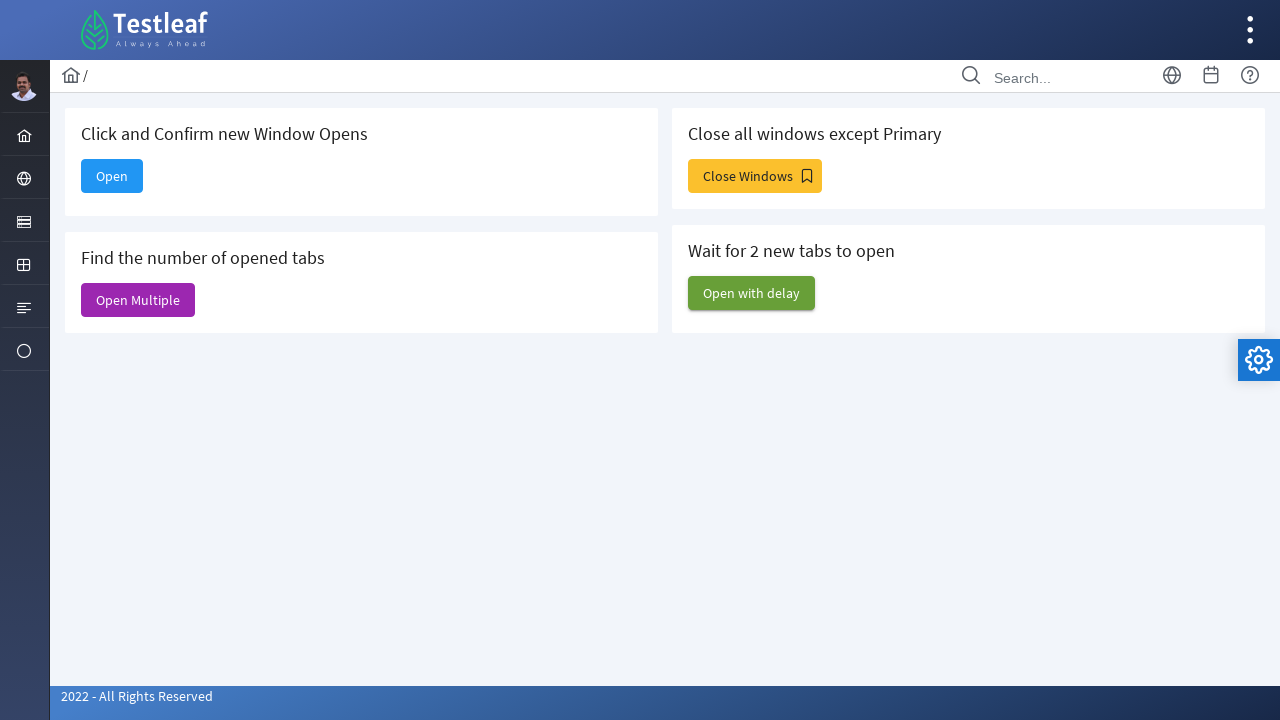

Closed a child window
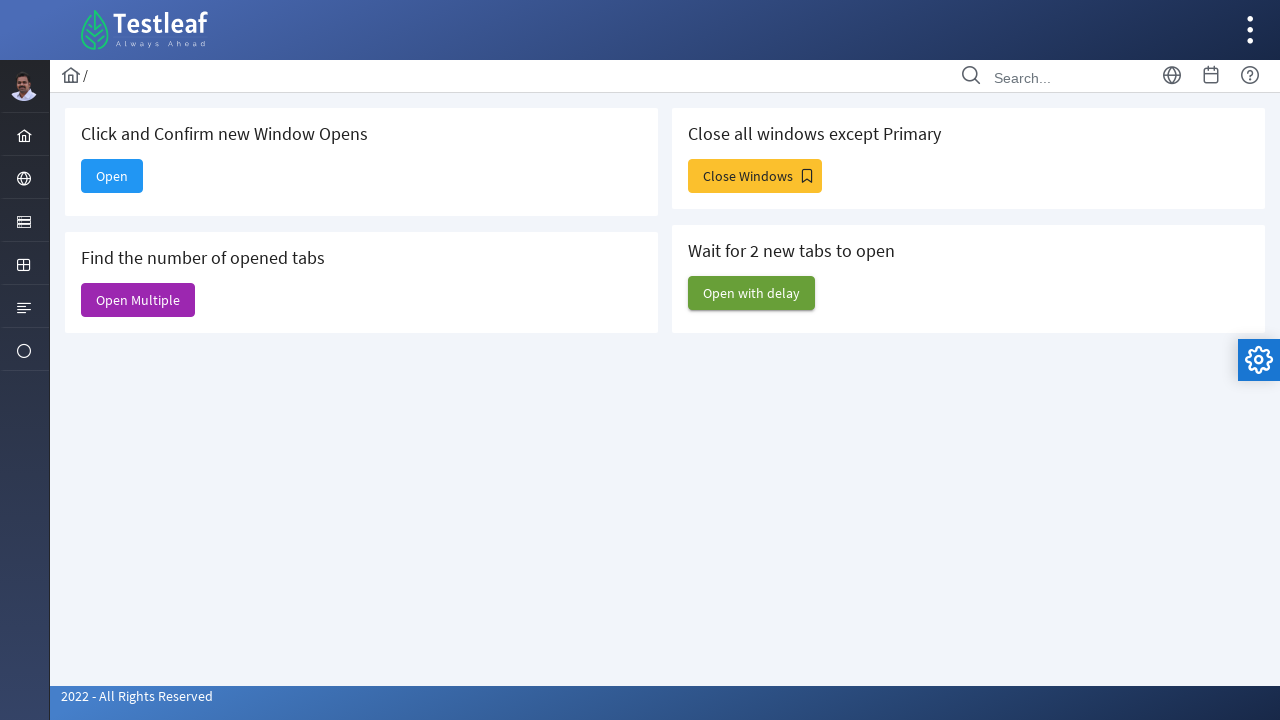

Closed a child window
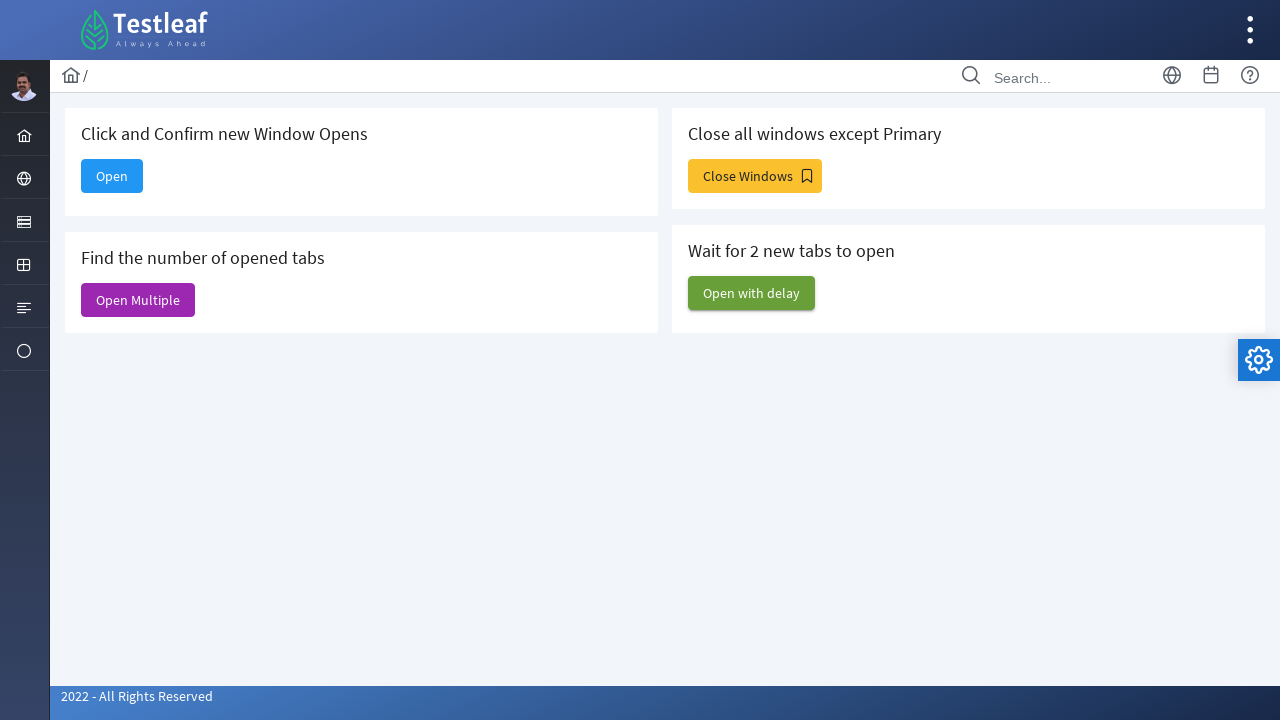

Closed a child window
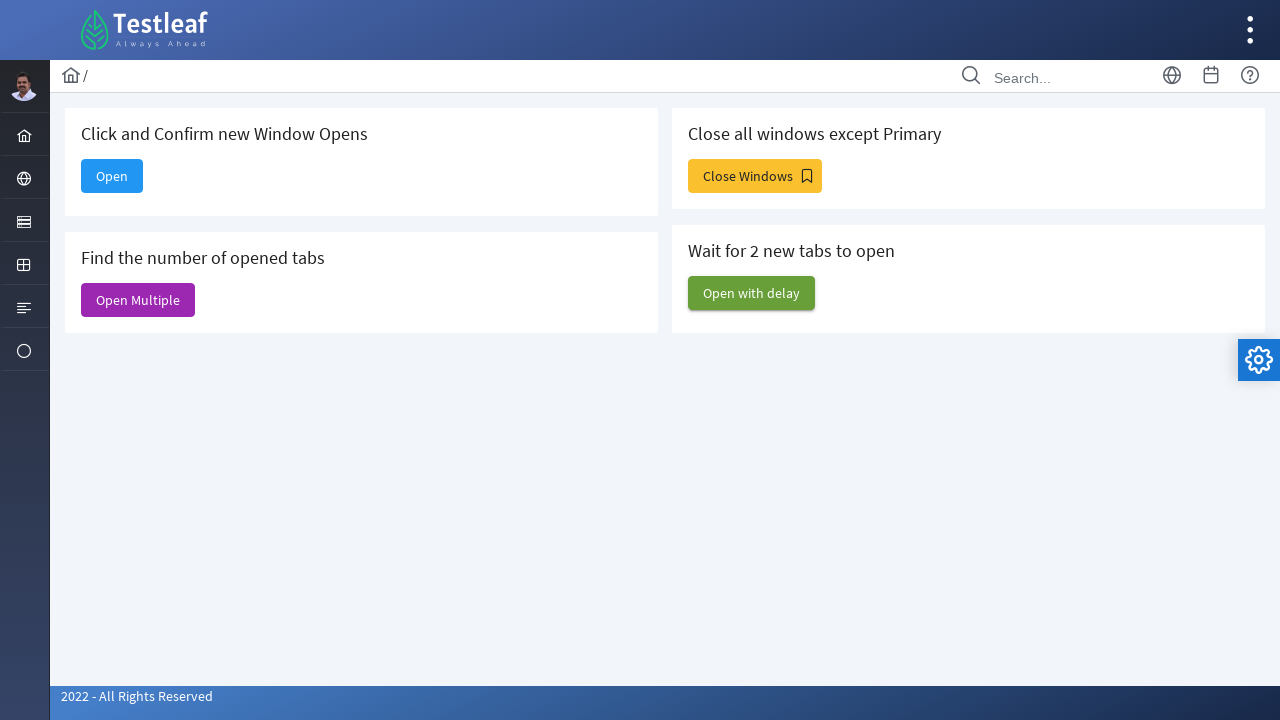

Brought parent page to front
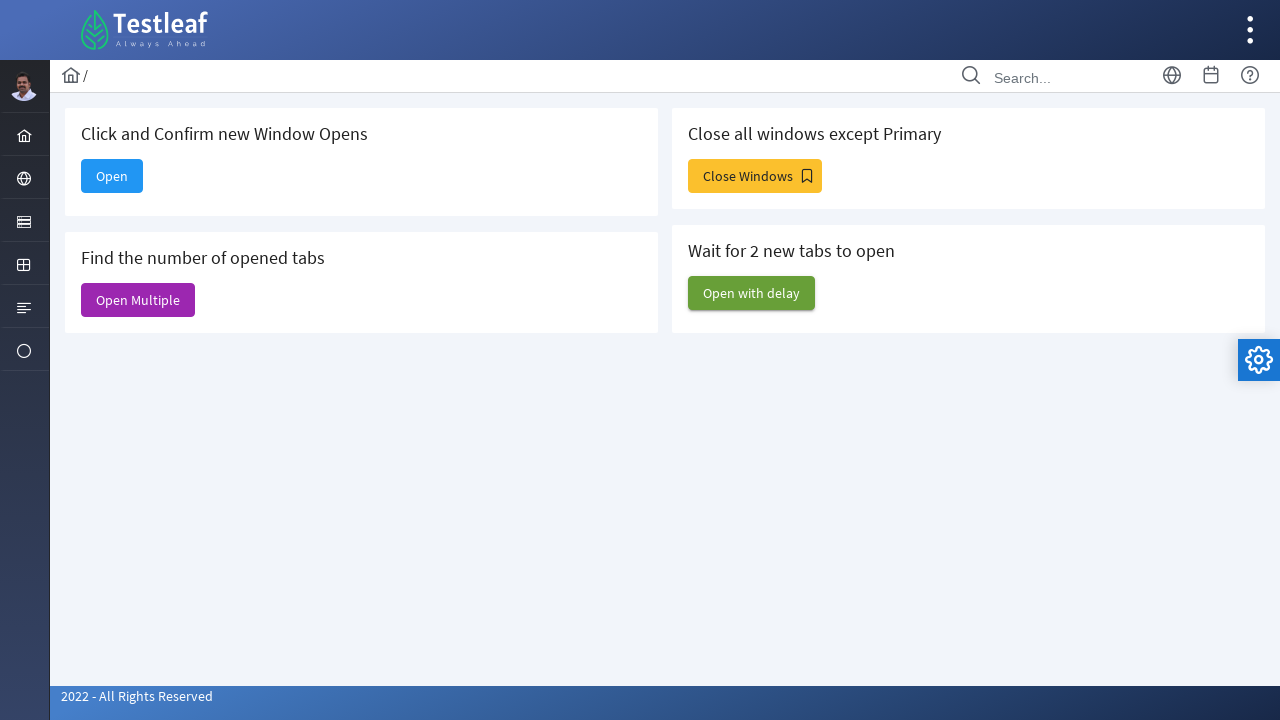

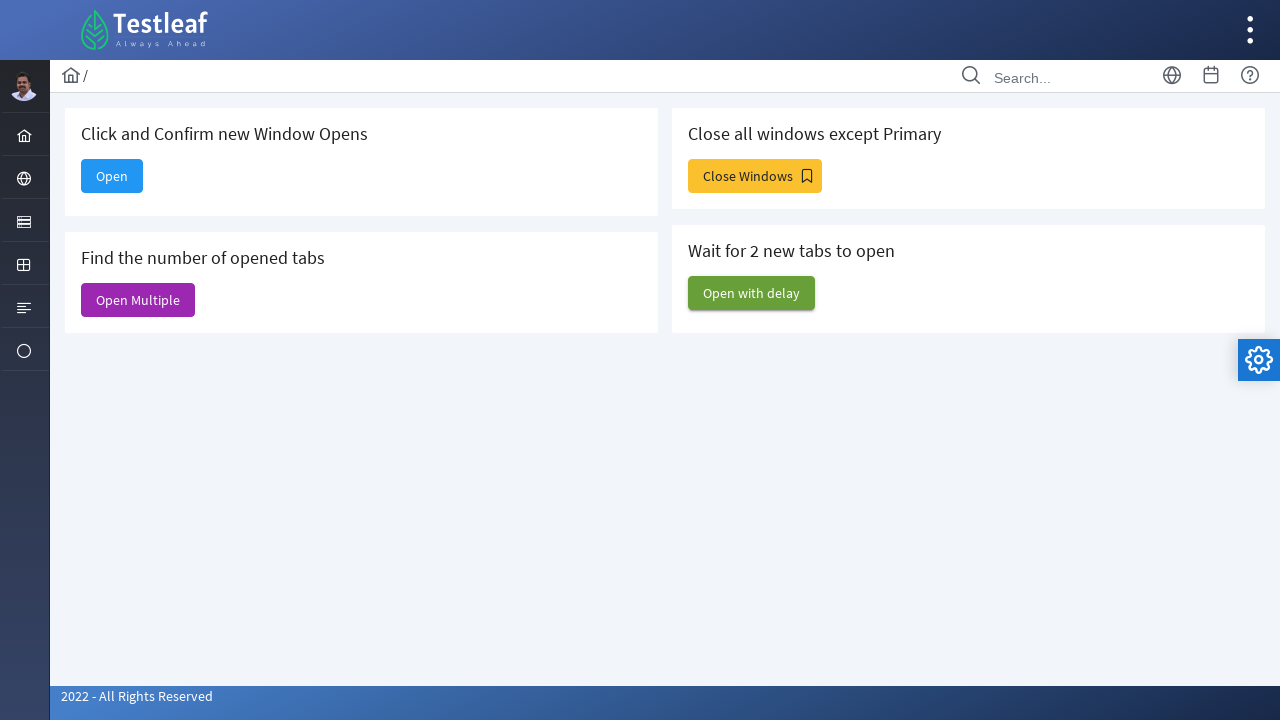